Tests table interaction on a training site by verifying table structure (rows/columns), reading cell values, sorting the table by clicking a header, and verifying the sorted results.

Starting URL: https://v1.training-support.net/selenium/tables

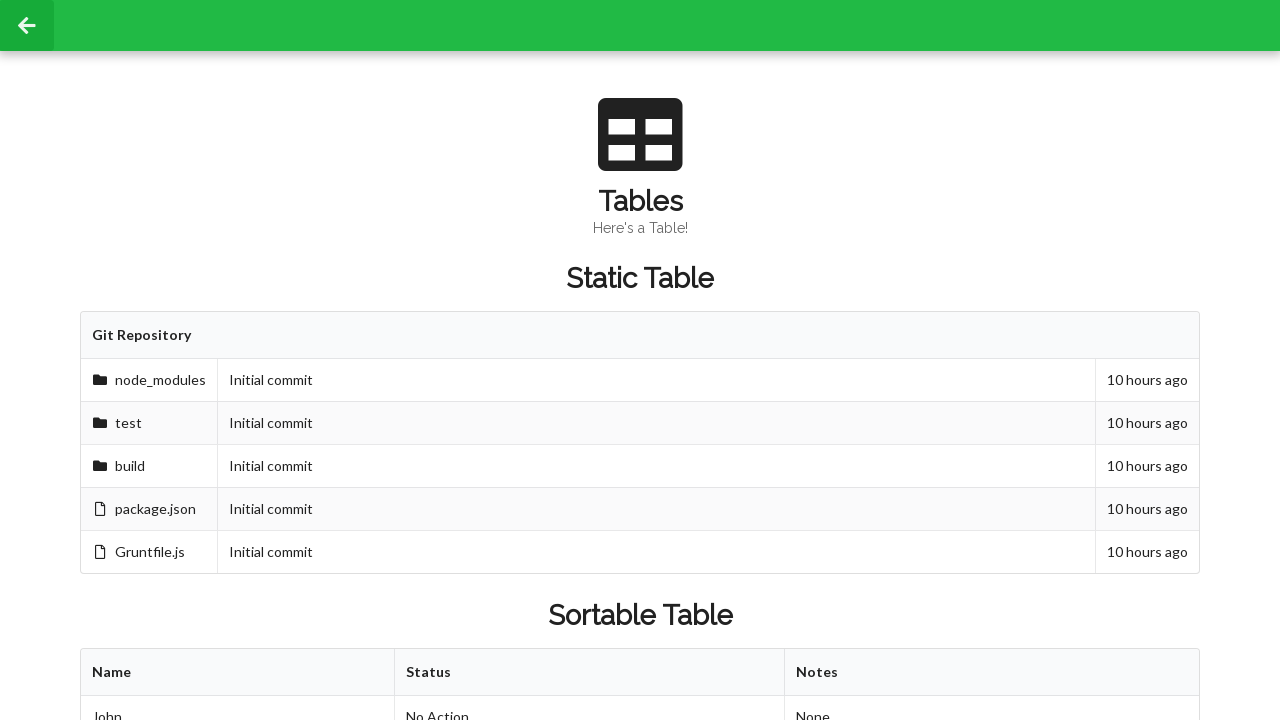

Waited for sortable table to be visible
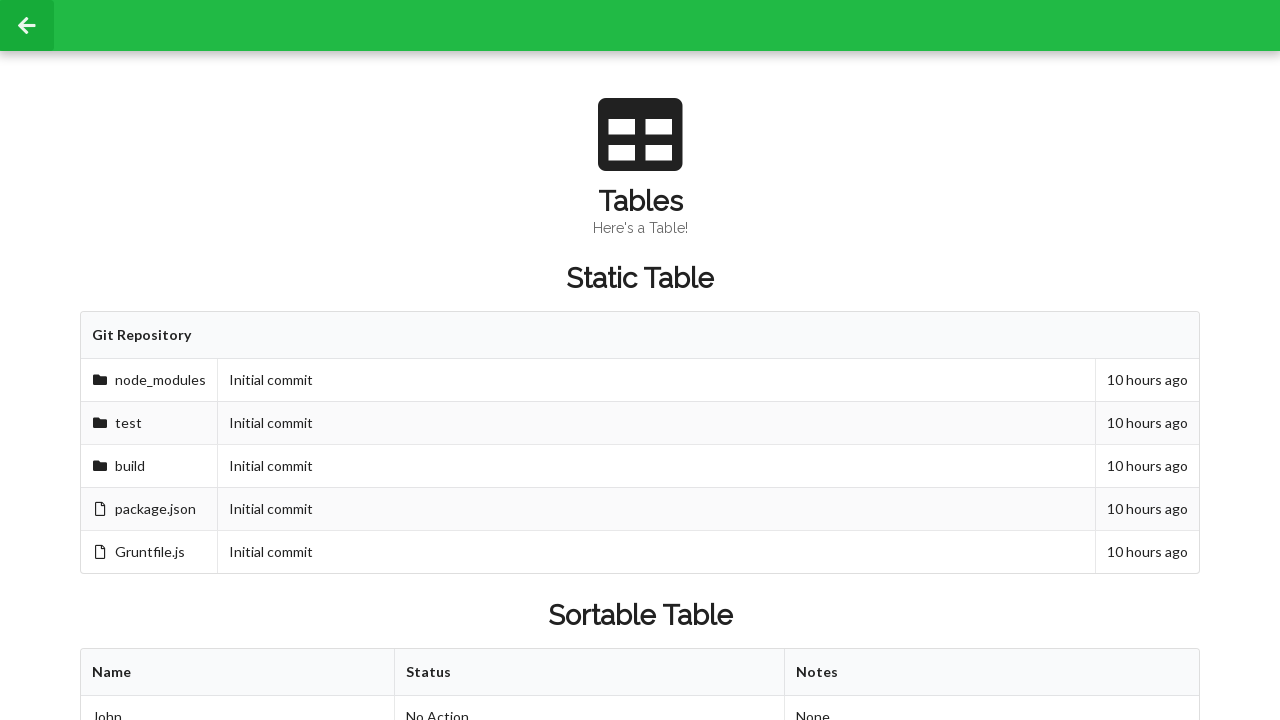

Retrieved all columns from first row of table
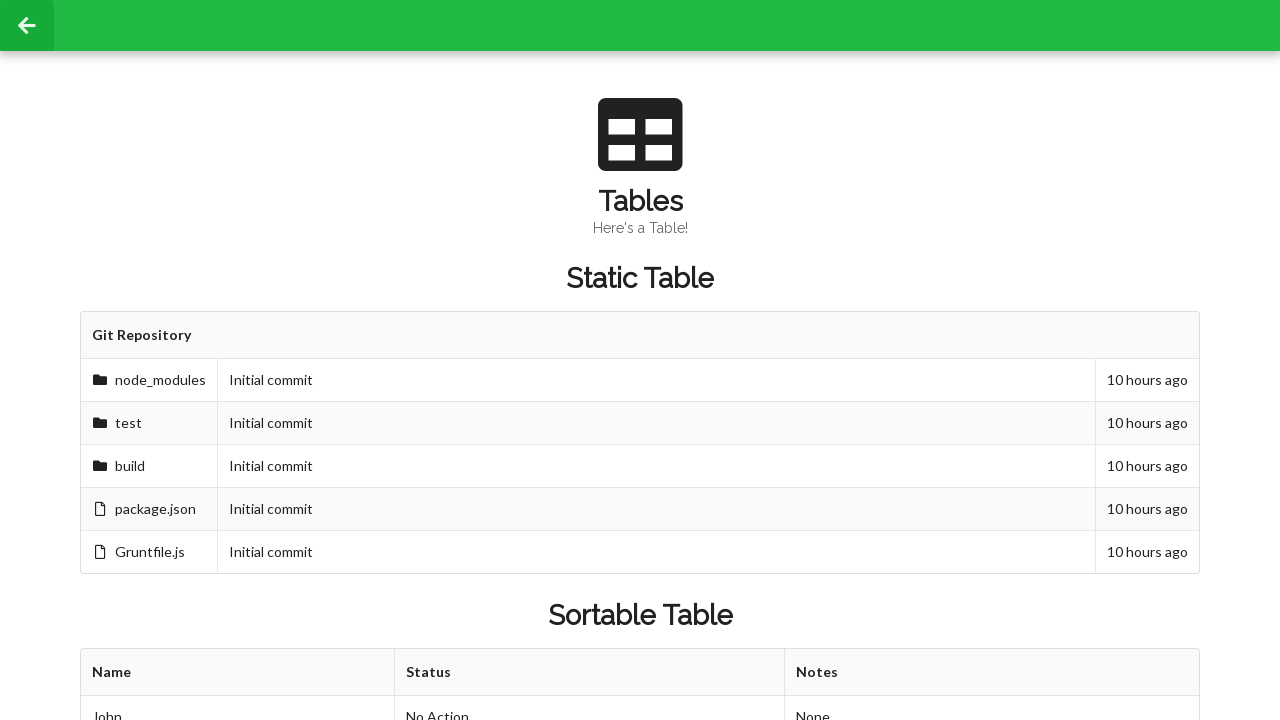

Retrieved all rows from table body
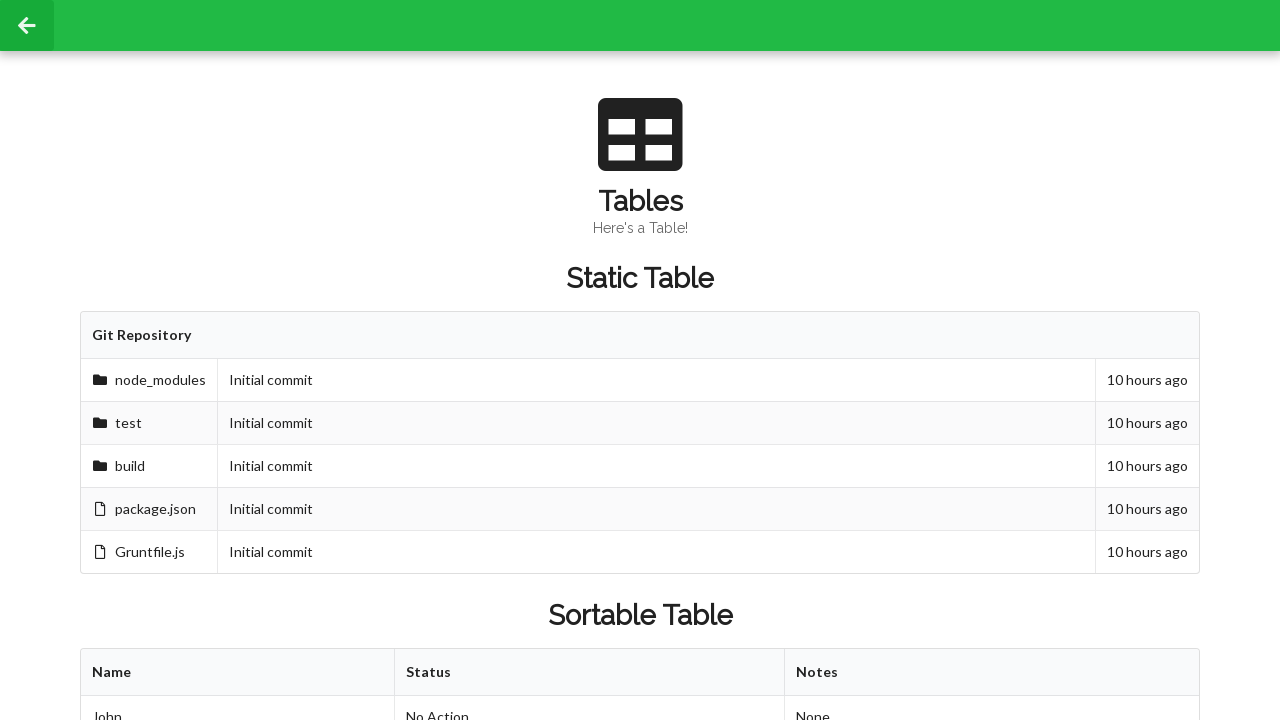

Retrieved cell value before sorting: 'Approved'
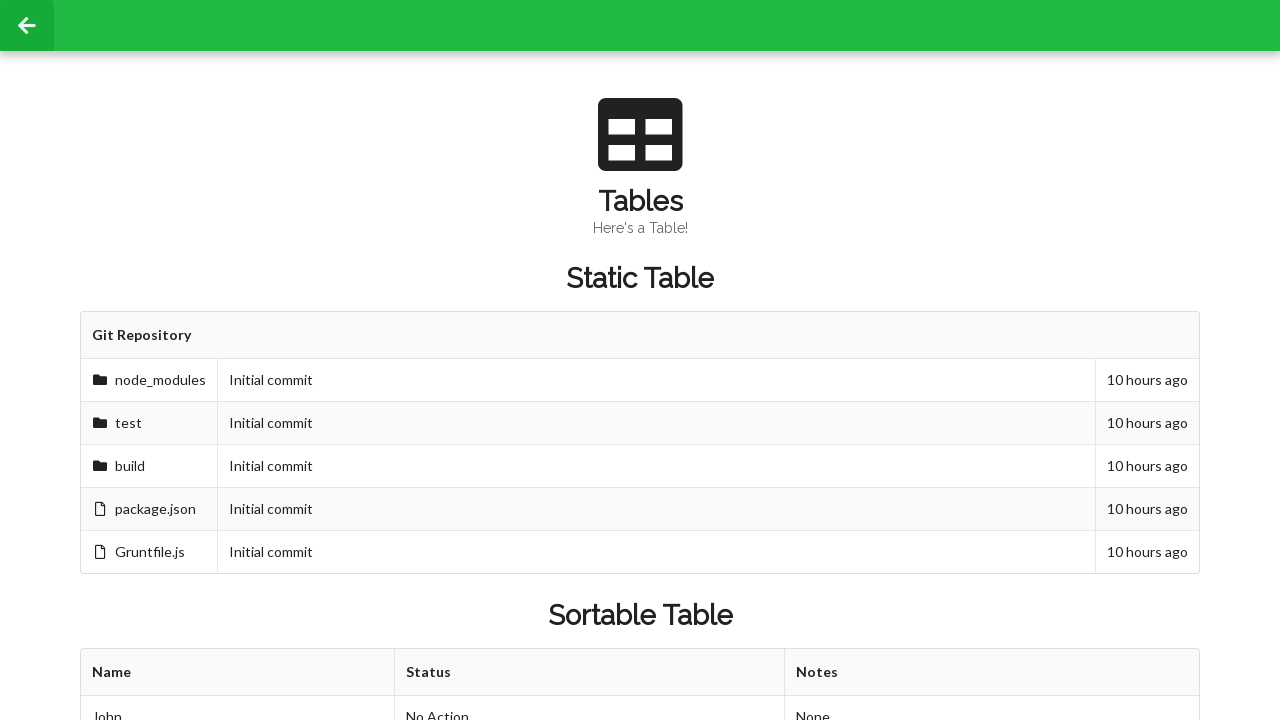

Clicked table header to sort table at (238, 673) on xpath=//table[@id='sortableTable']/thead/tr/th
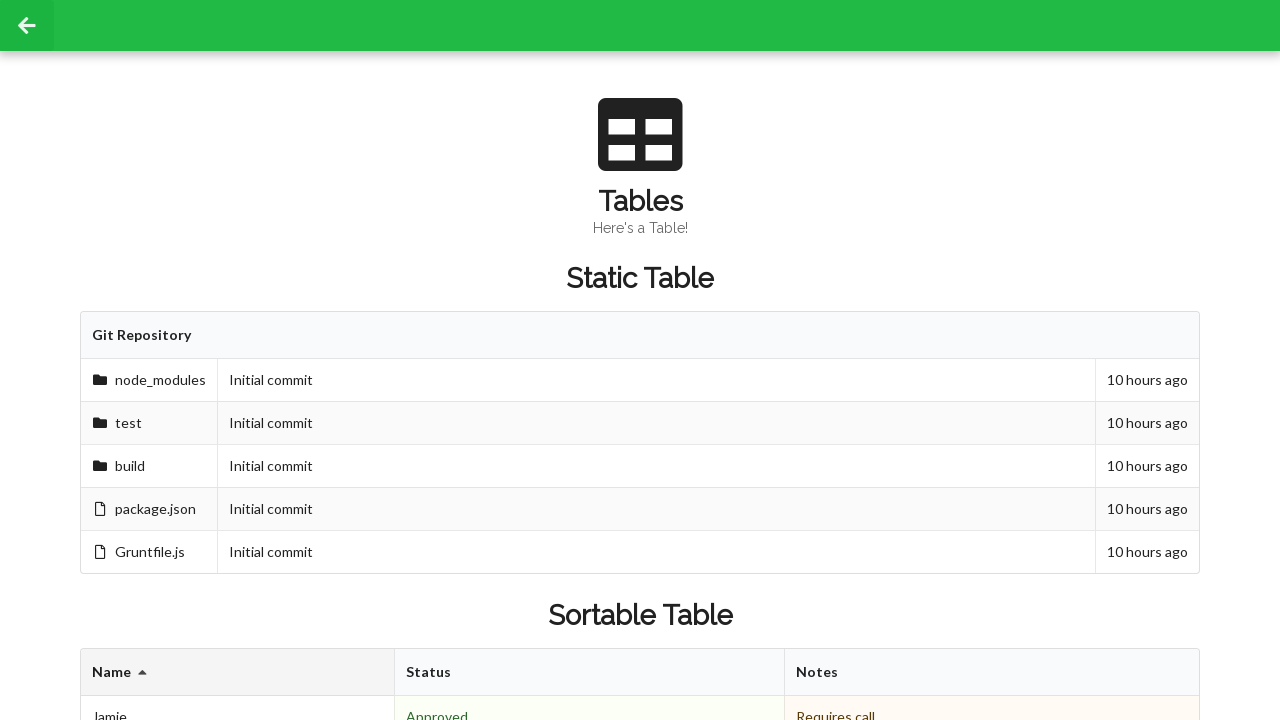

Waited 500ms for sorting to complete
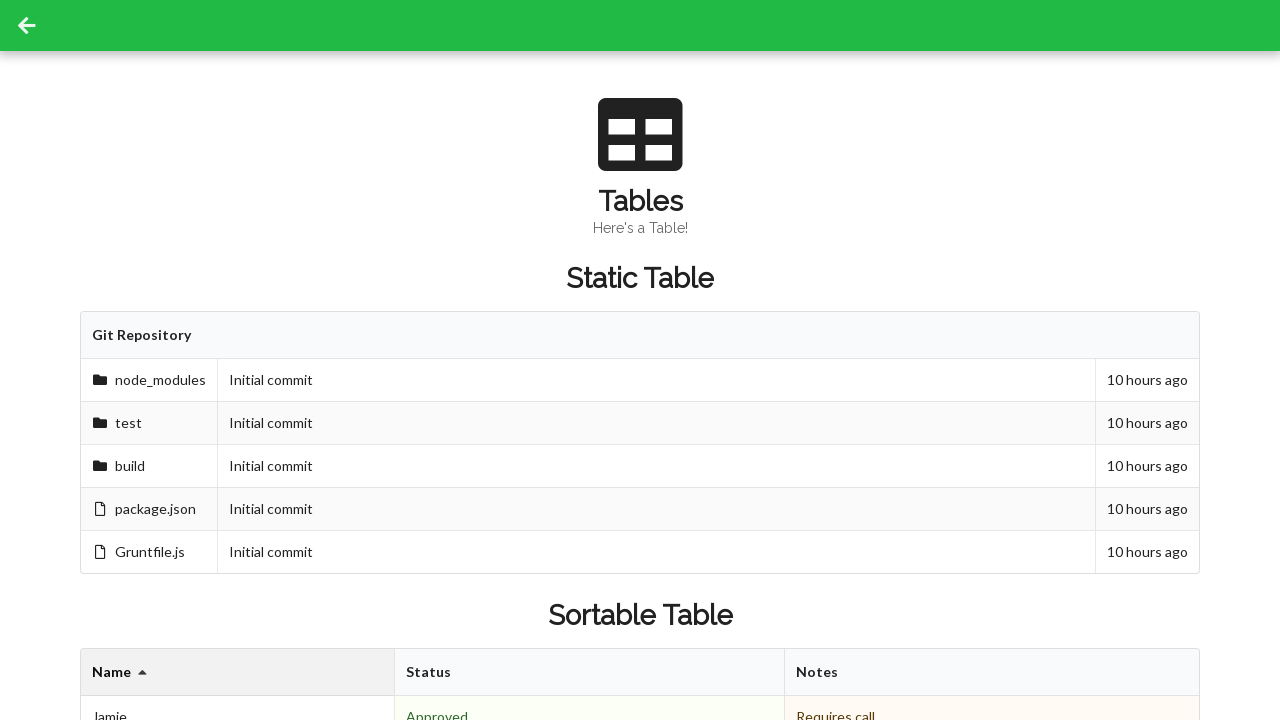

Retrieved cell value after sorting: 'Denied'
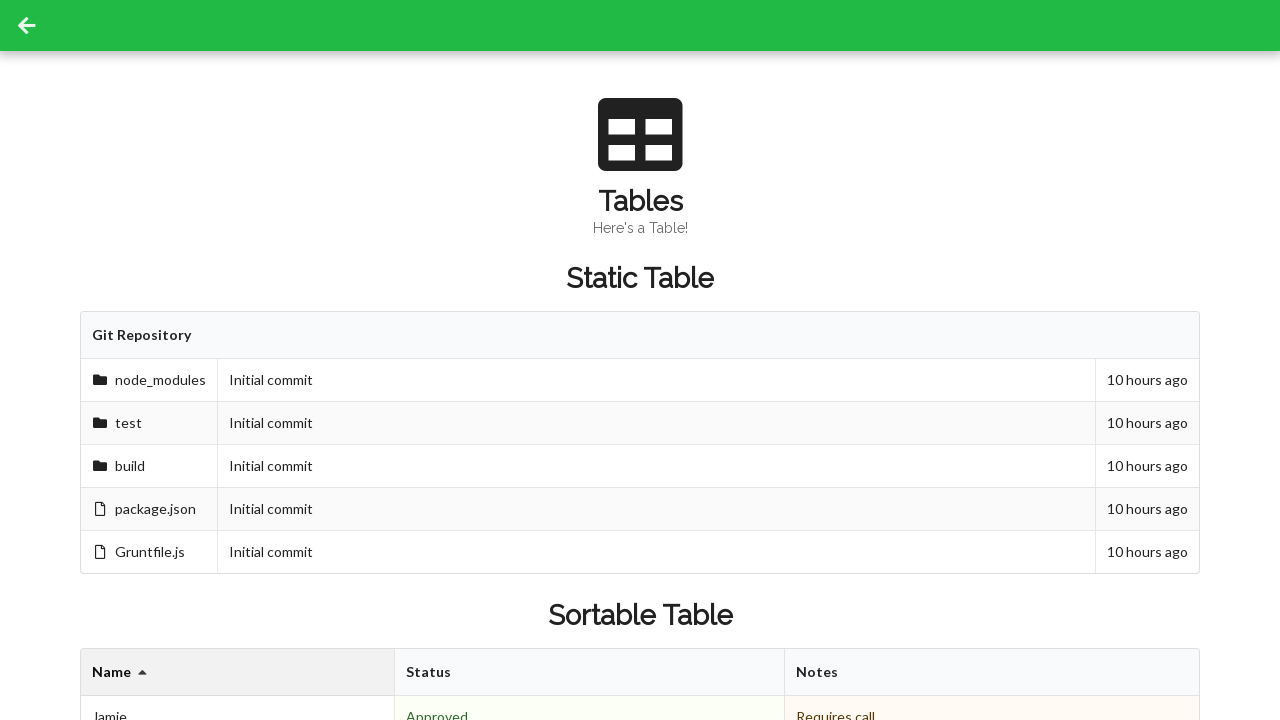

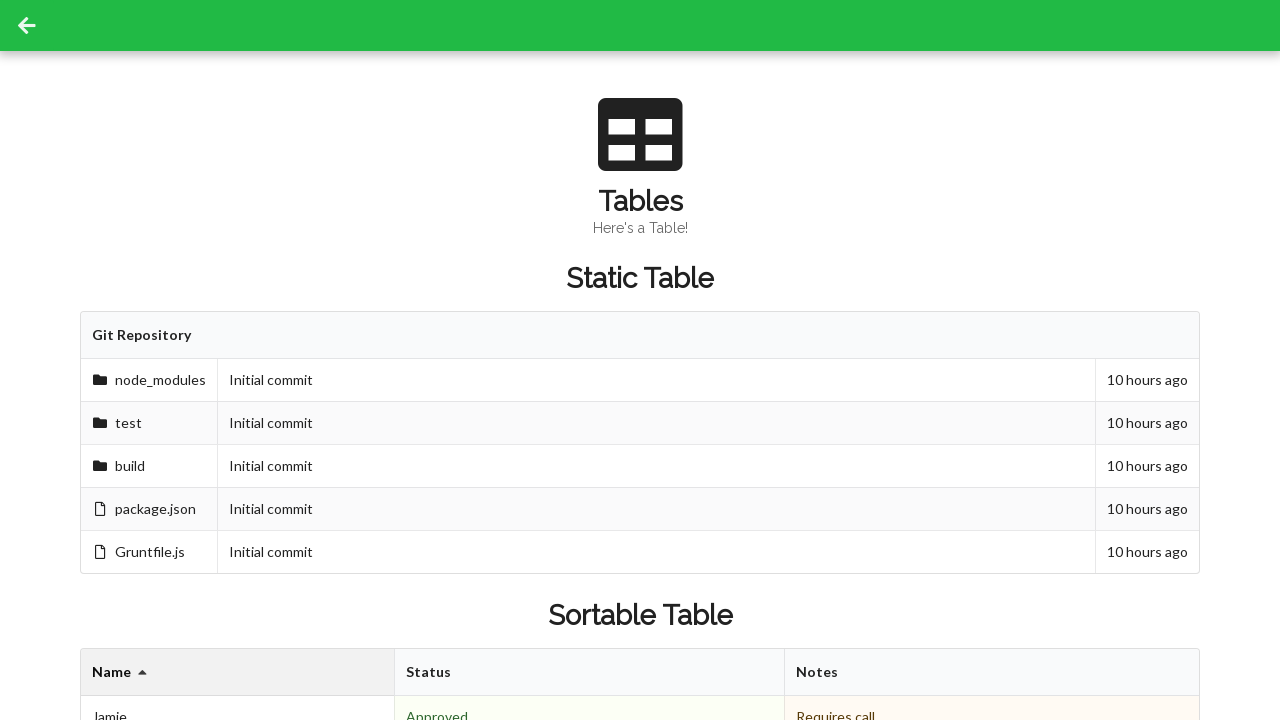